Tests drag and drop functionality by dragging element B to element A's position on a demo page

Starting URL: https://the-internet.herokuapp.com/drag_and_drop

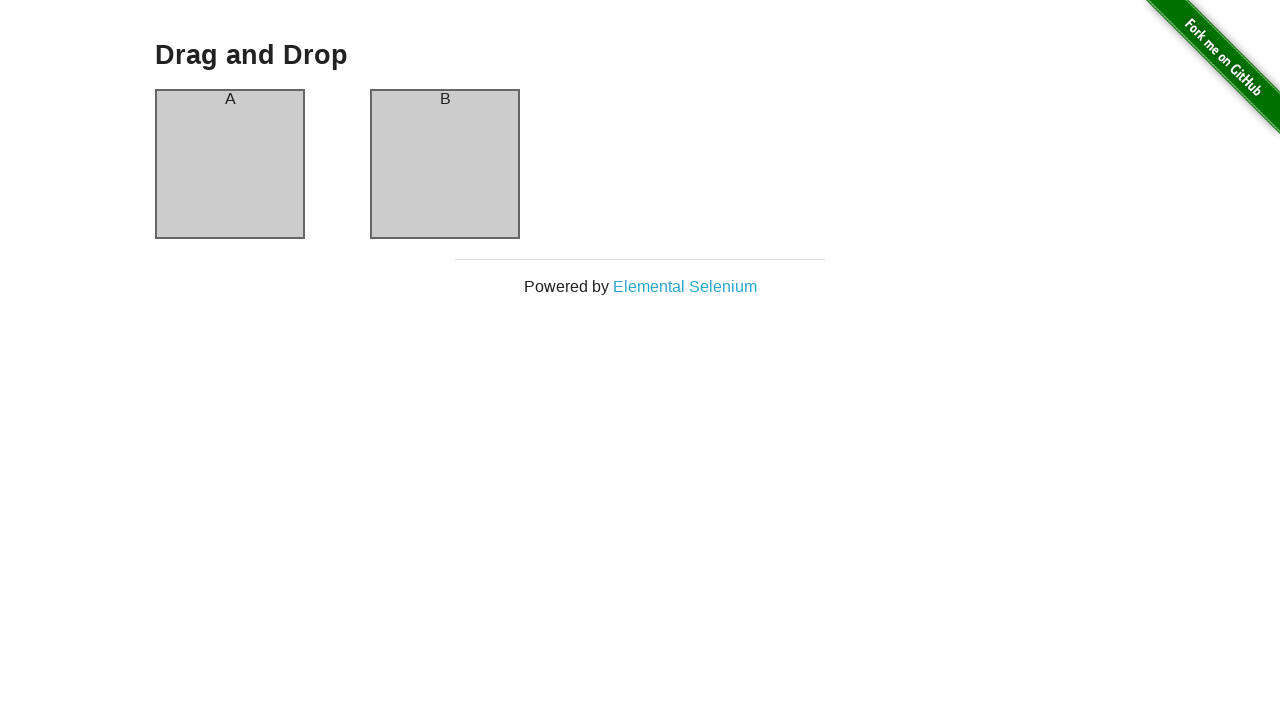

Located column A element
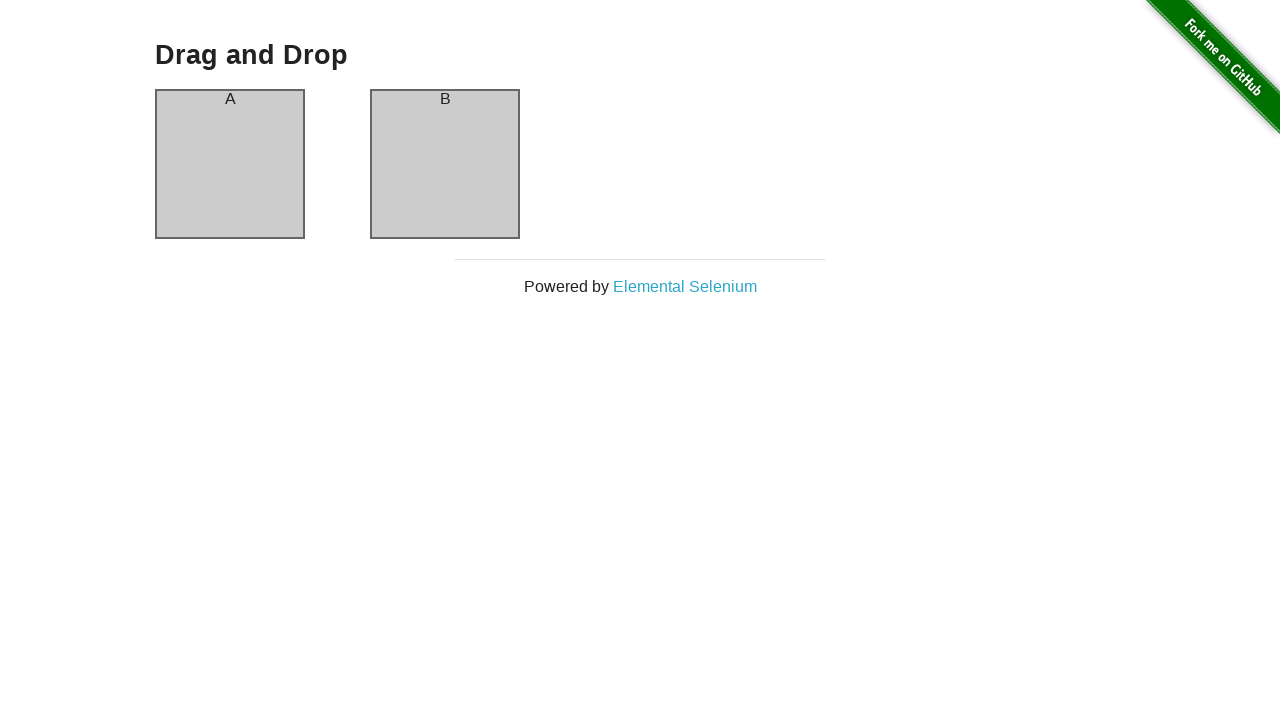

Located column B element
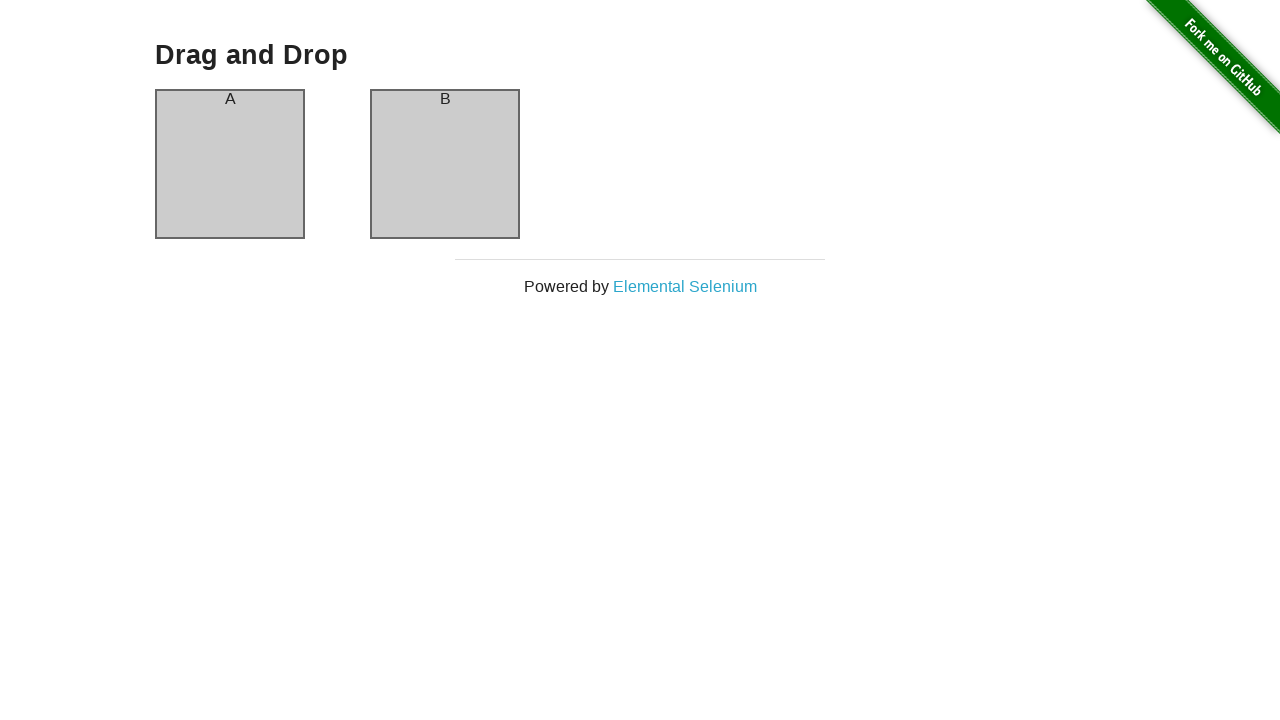

Dragged column B to column A position at (230, 164)
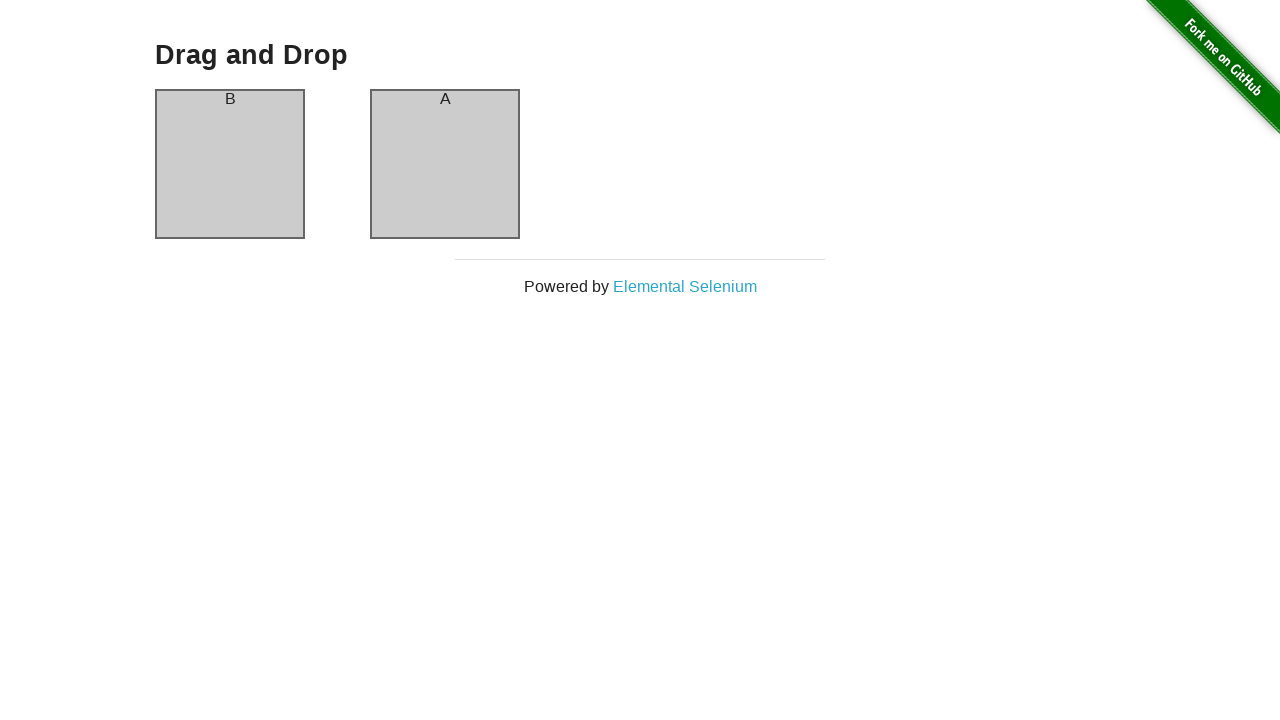

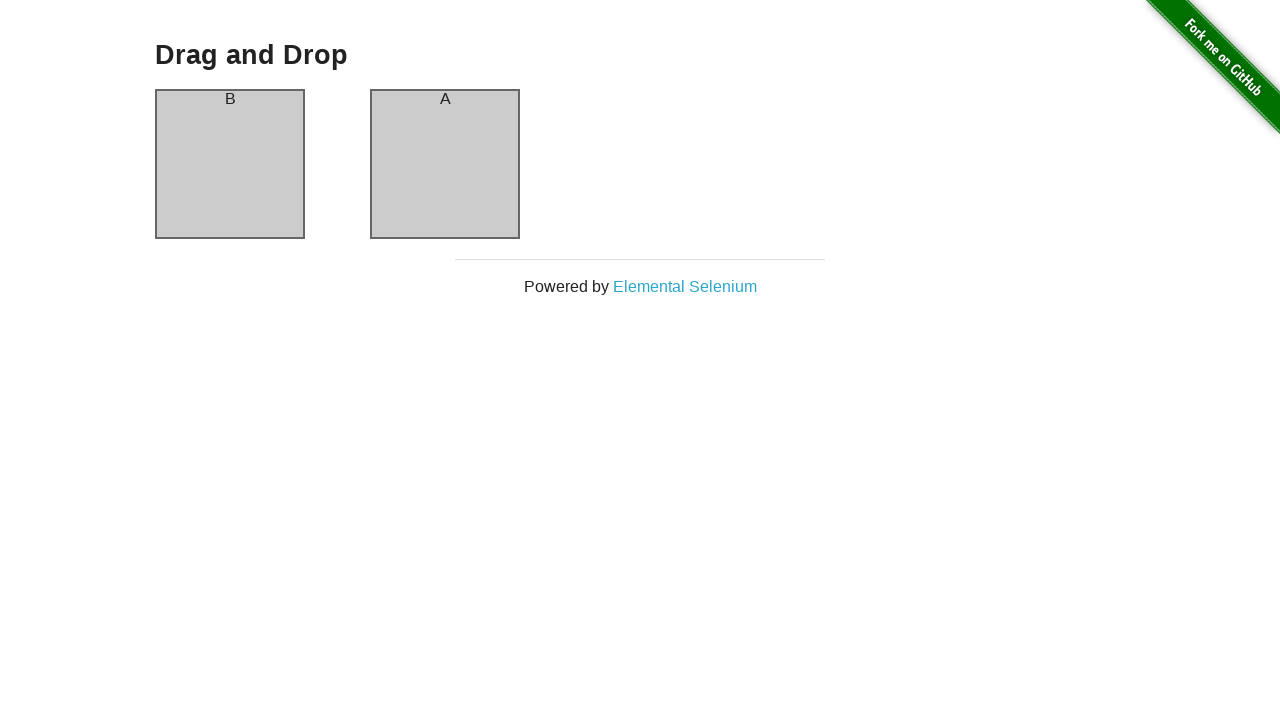